Tests browser window management functionality by resizing, repositioning, and changing window states (maximize, minimize, fullscreen)

Starting URL: https://www.techproeducation.com/

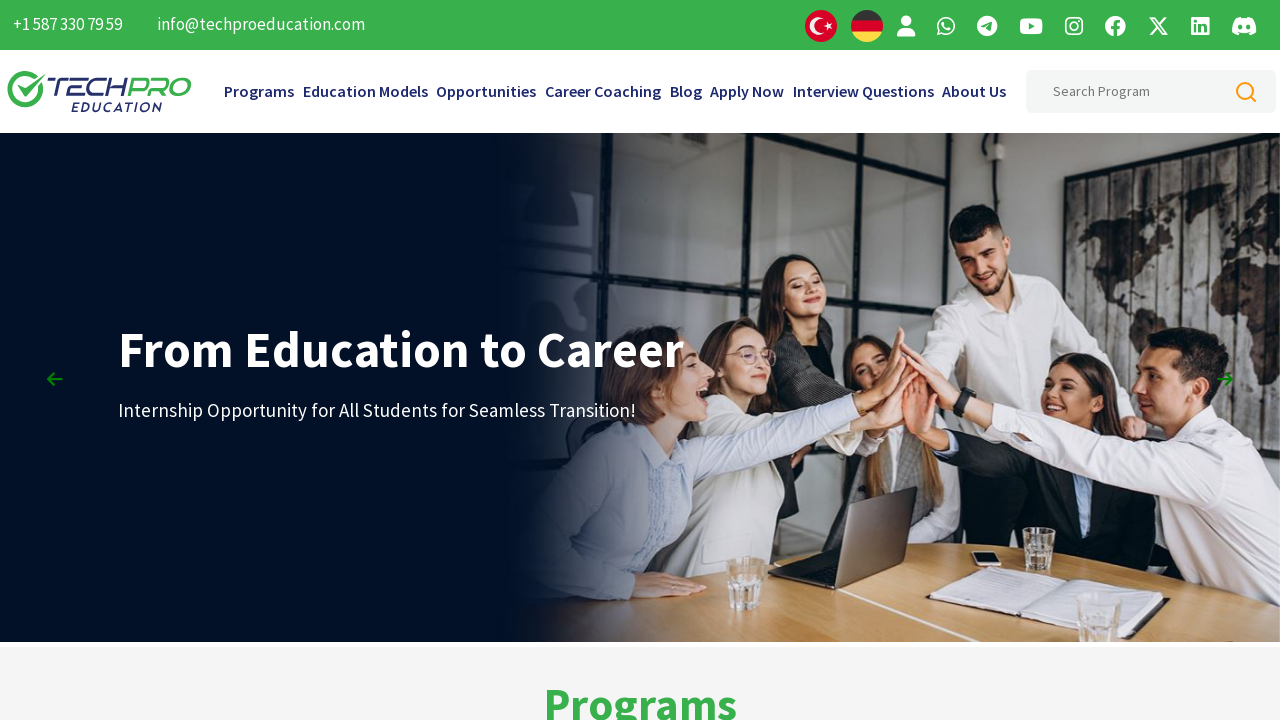

Retrieved initial window position using JavaScript evaluation
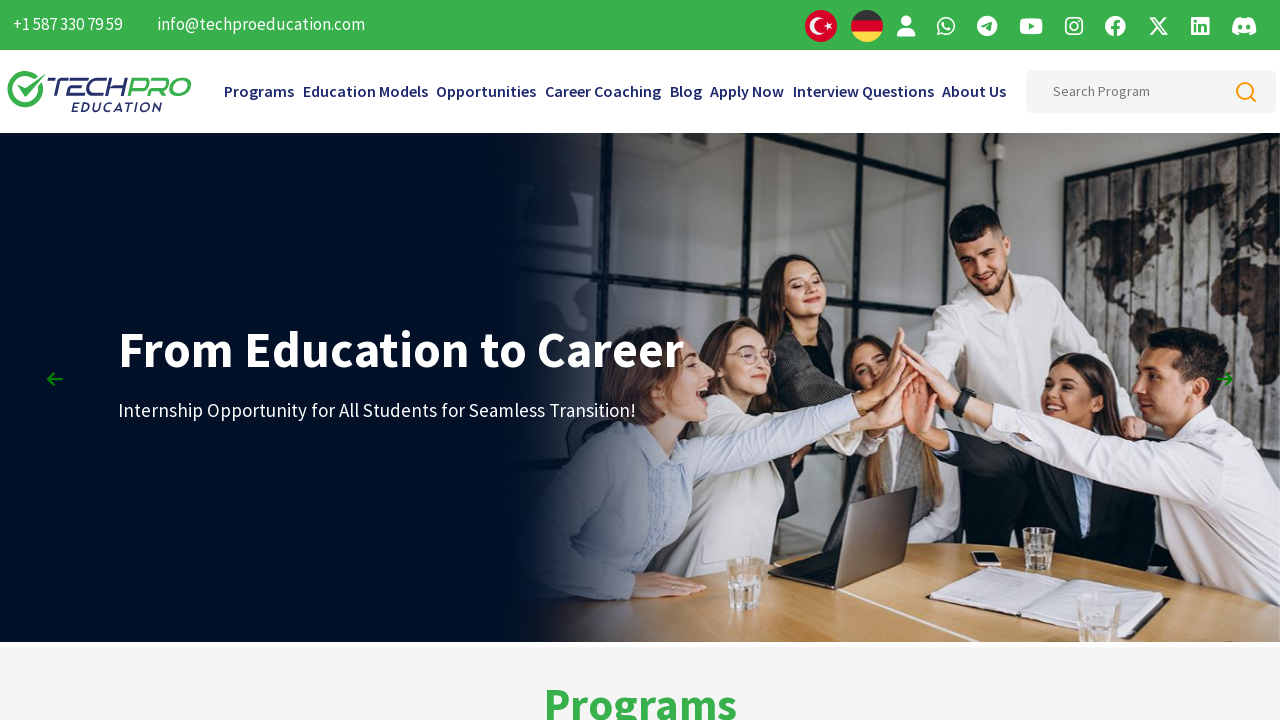

Retrieved initial window size using JavaScript evaluation
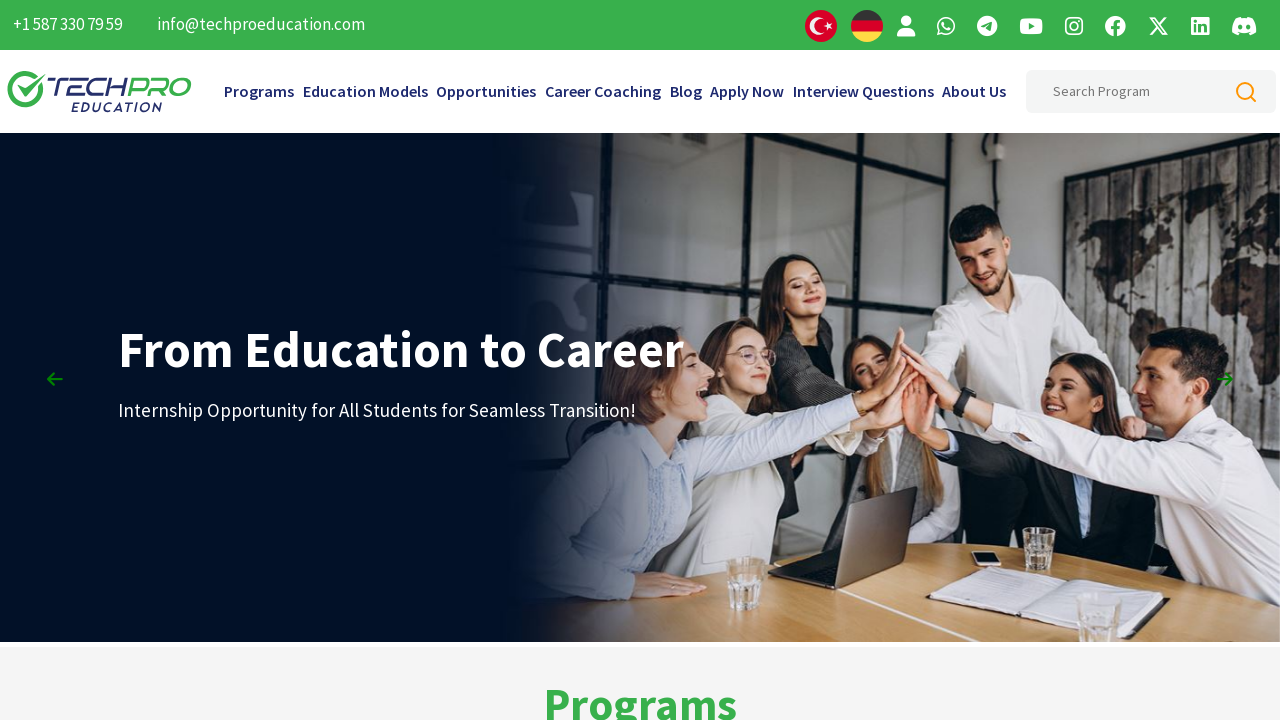

Set viewport size to 1920x1080 to simulate window maximization
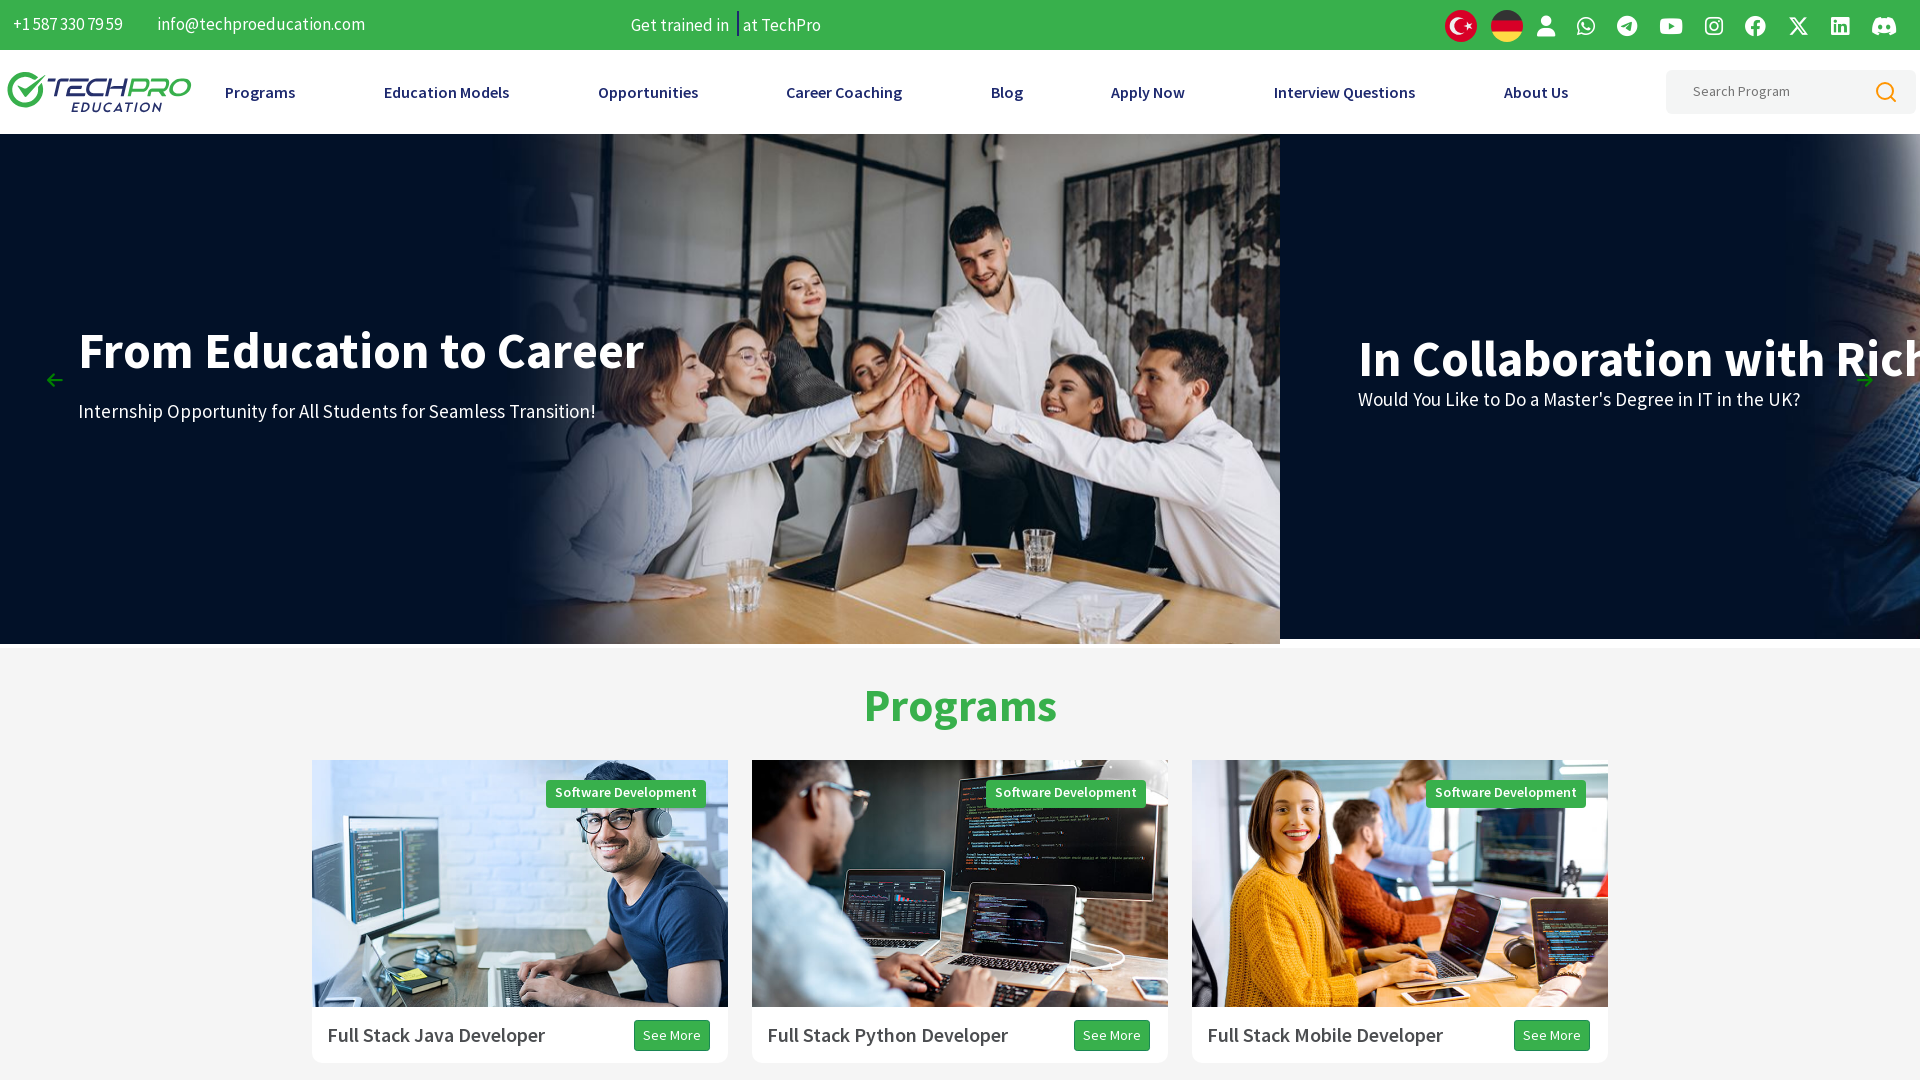

Set viewport size to 600x600 for custom window sizing test
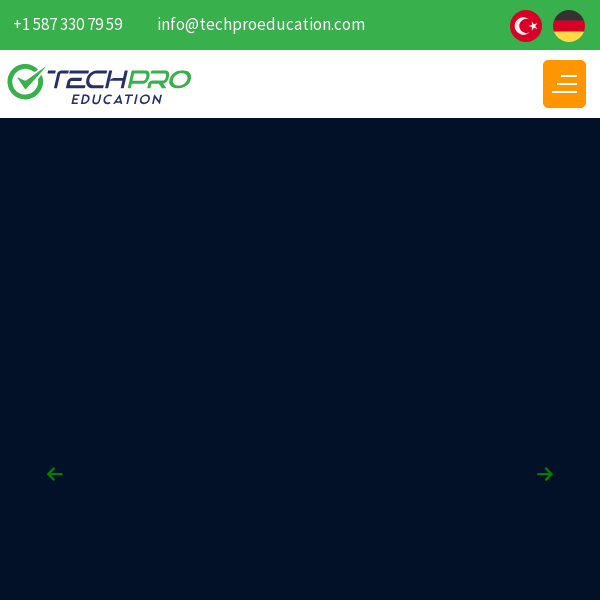

Waited 3 seconds to observe window size changes
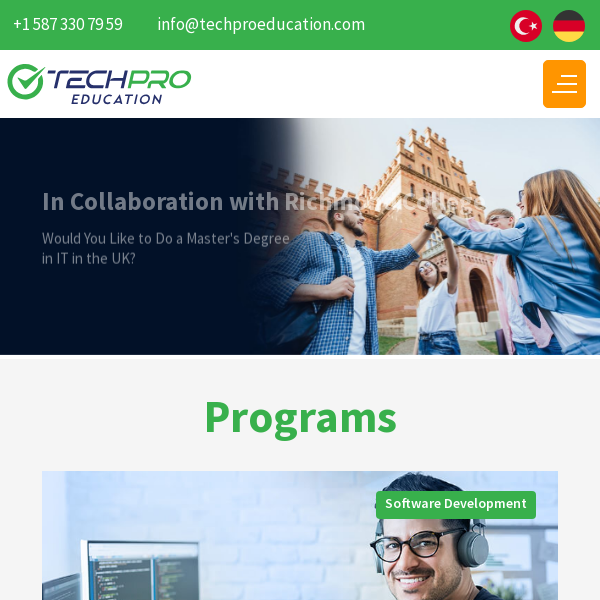

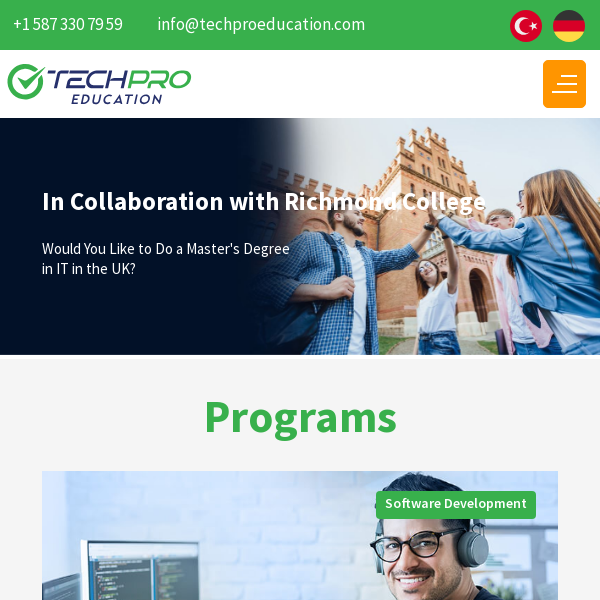